Tests dynamic loading by clicking start button and verifying "Hello World!" text appears

Starting URL: https://the-internet.herokuapp.com/dynamic_loading/1

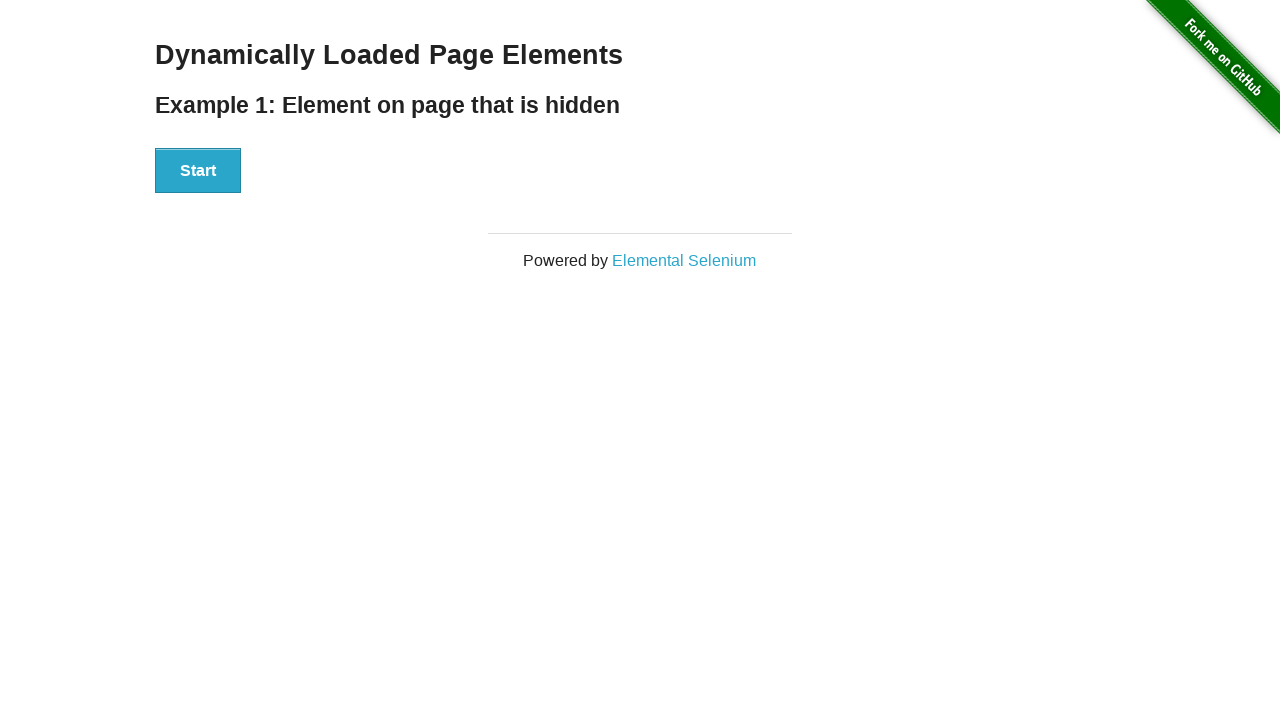

Clicked the Start button to trigger dynamic loading at (198, 171) on xpath=//button
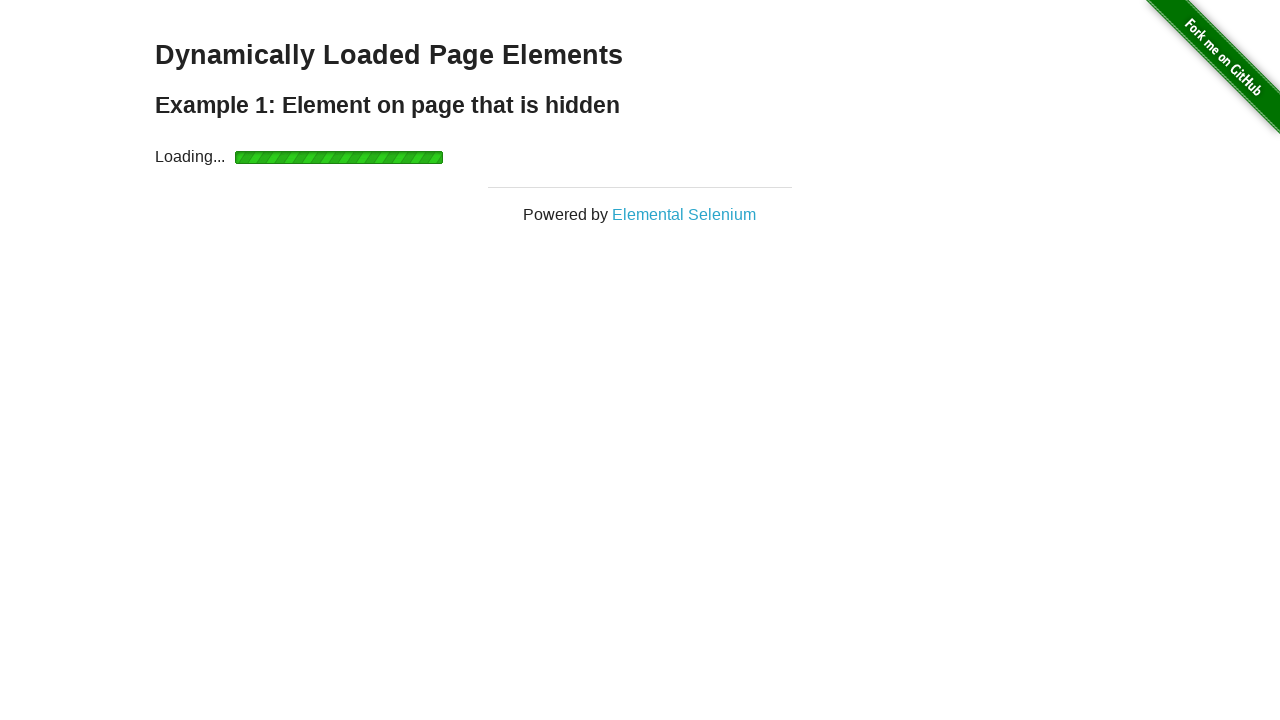

Waited for 'Hello World!' text to become visible
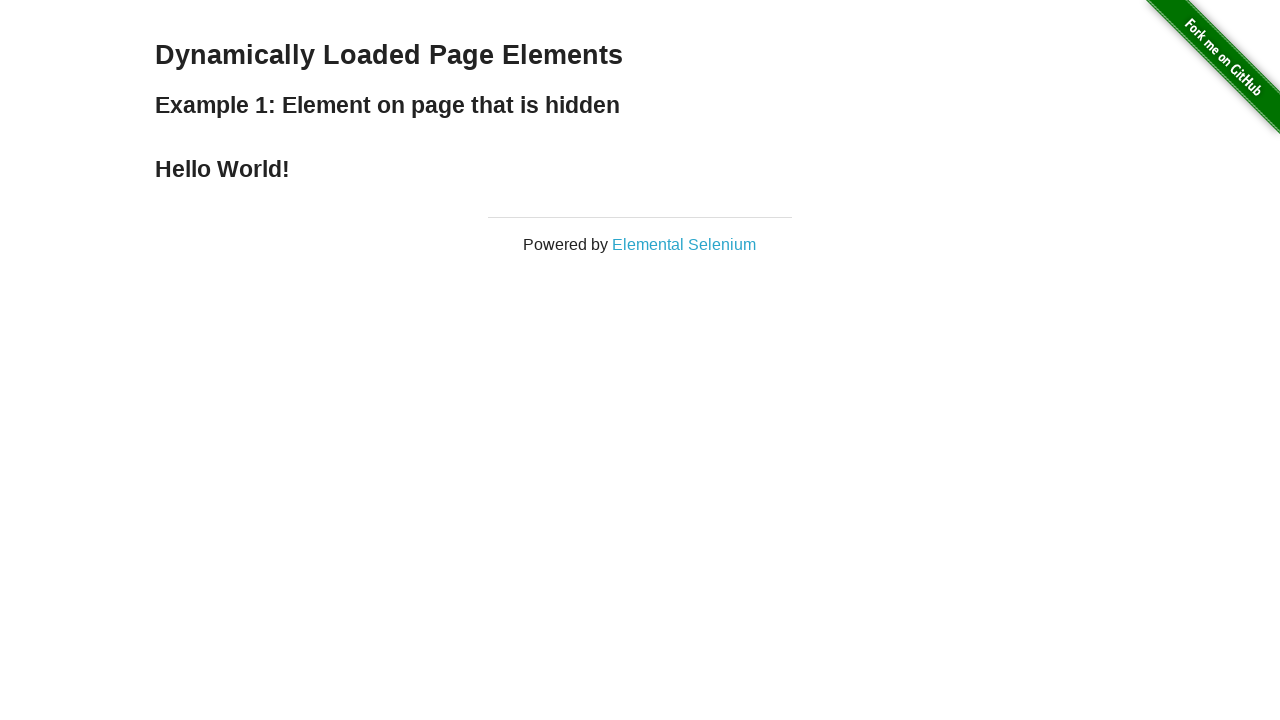

Located the 'Hello World!' element
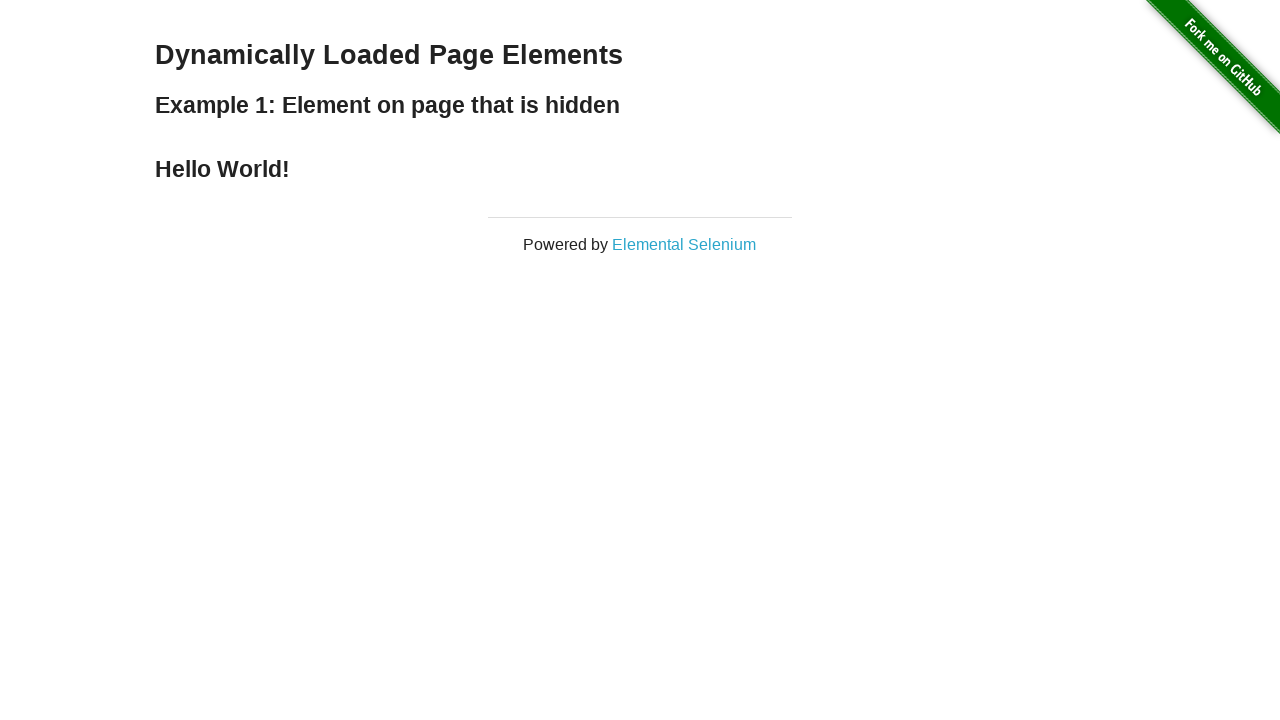

Verified that 'Hello World!' text content is correct
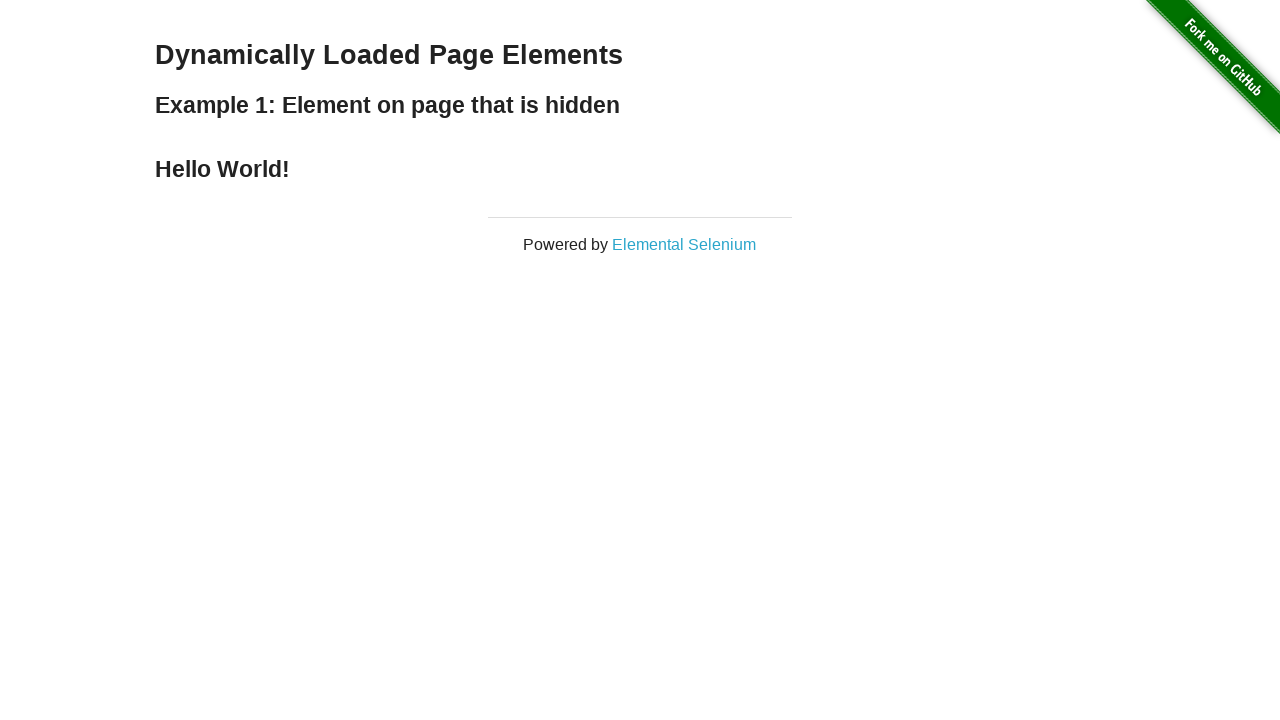

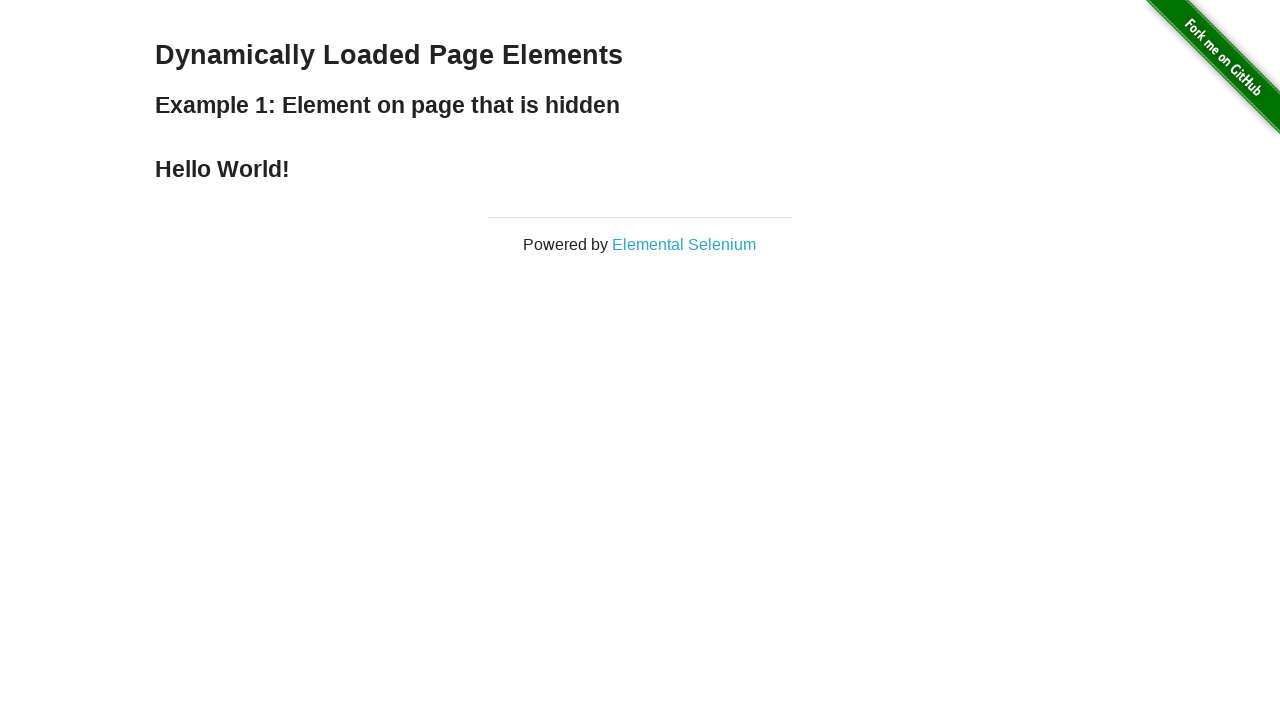